Navigates to W3Schools HTML tables page, scrolls down, and interacts with a sample HTML table to verify table elements are present and readable

Starting URL: https://www.w3schools.com/html/html_tables.asp

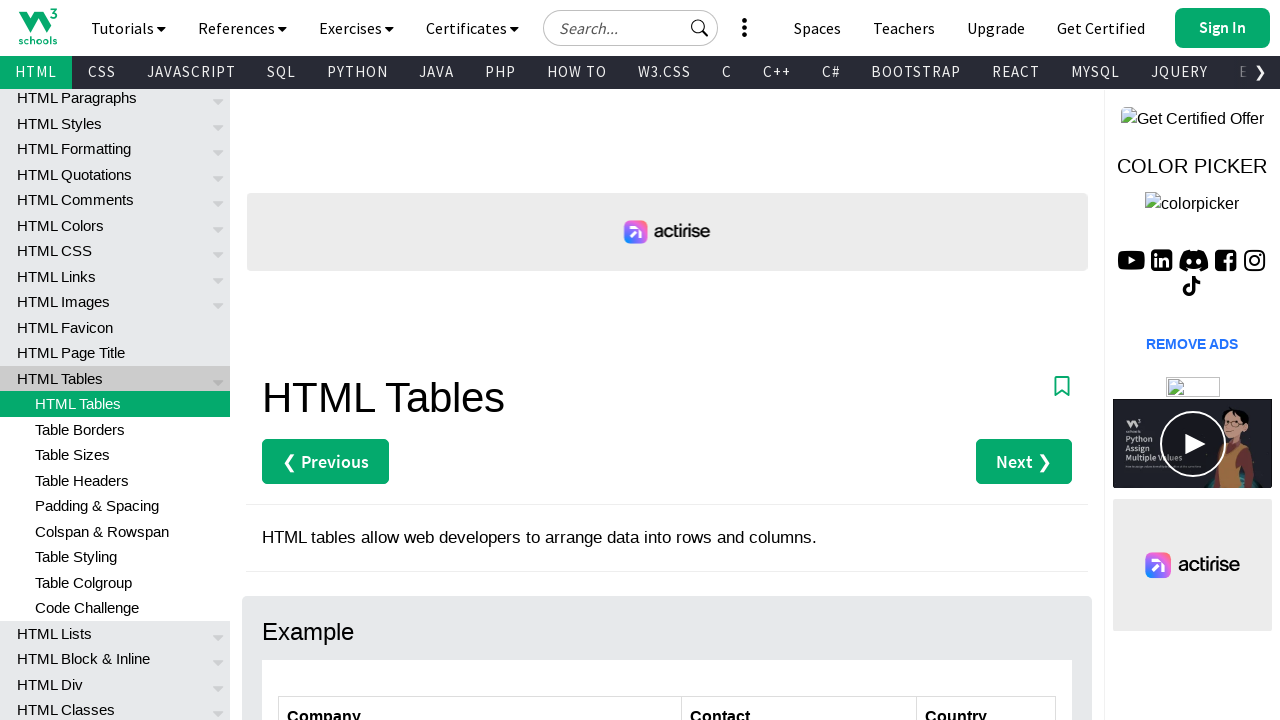

Navigated to W3Schools HTML tables page
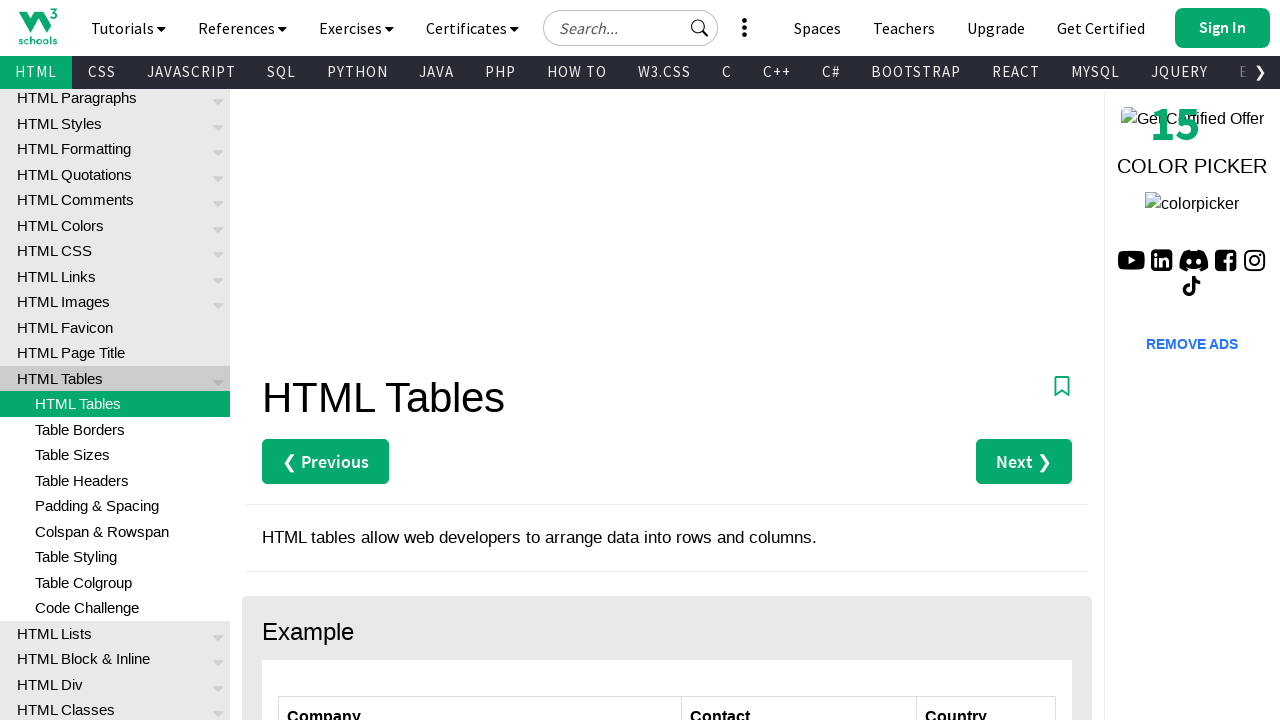

Scrolled down 300 pixels to view table content
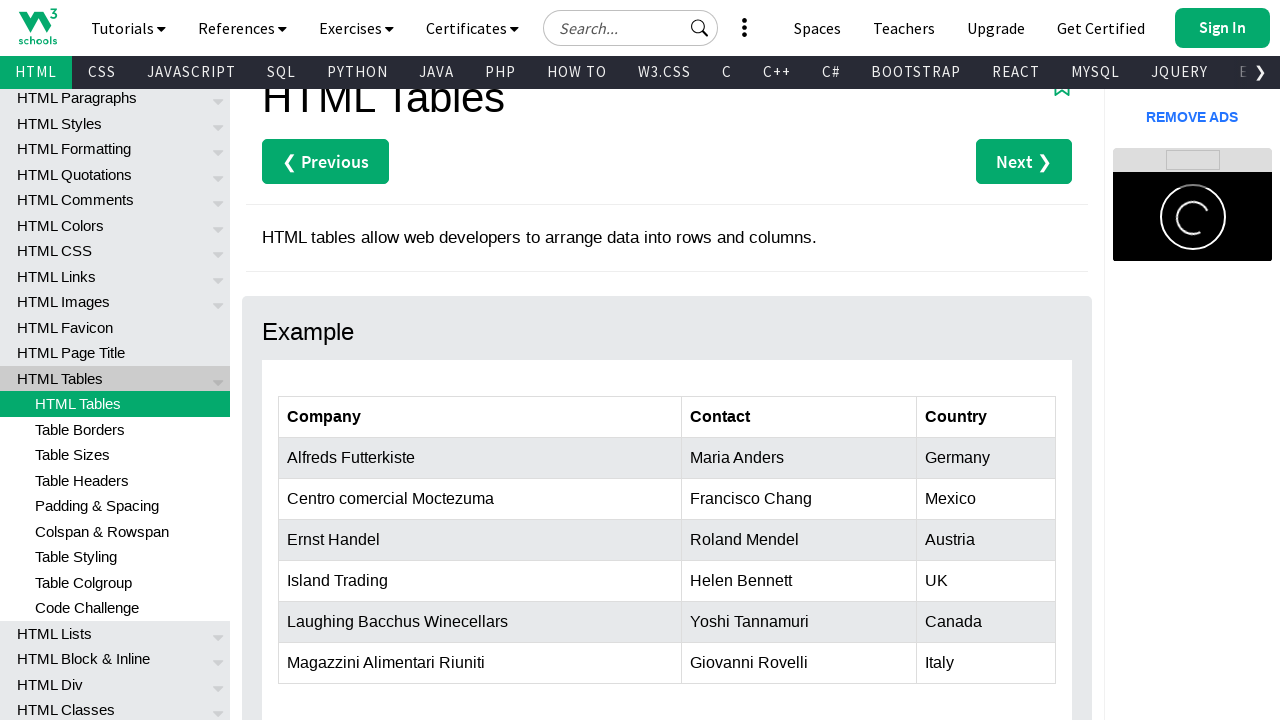

Customers table (#customers) is now visible
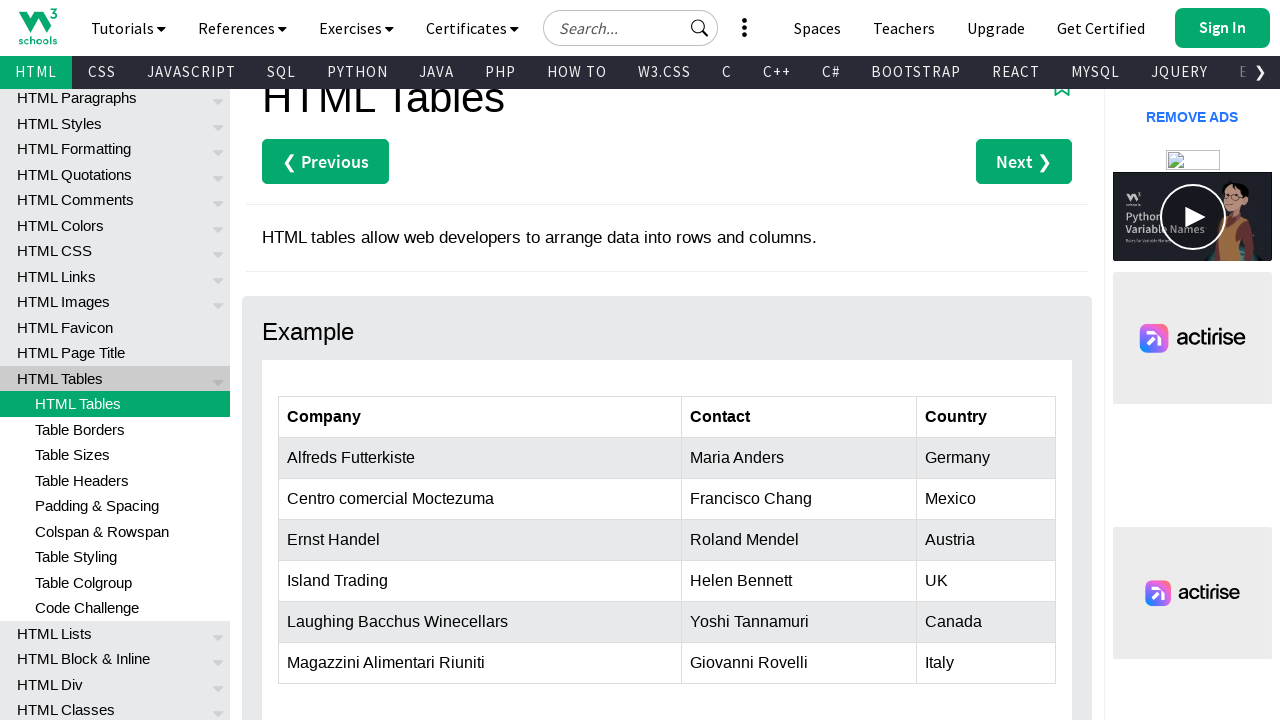

Table cells in customers table body are present
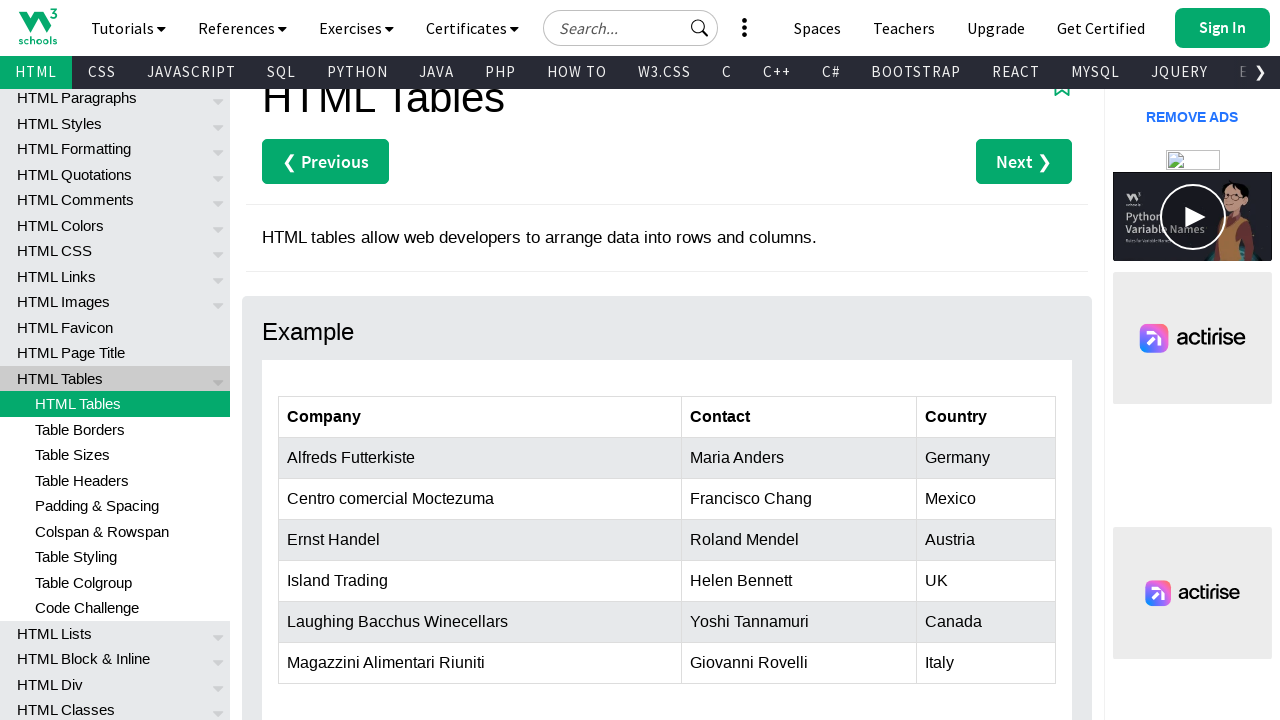

First data row (row 2) in customers table is present and verified
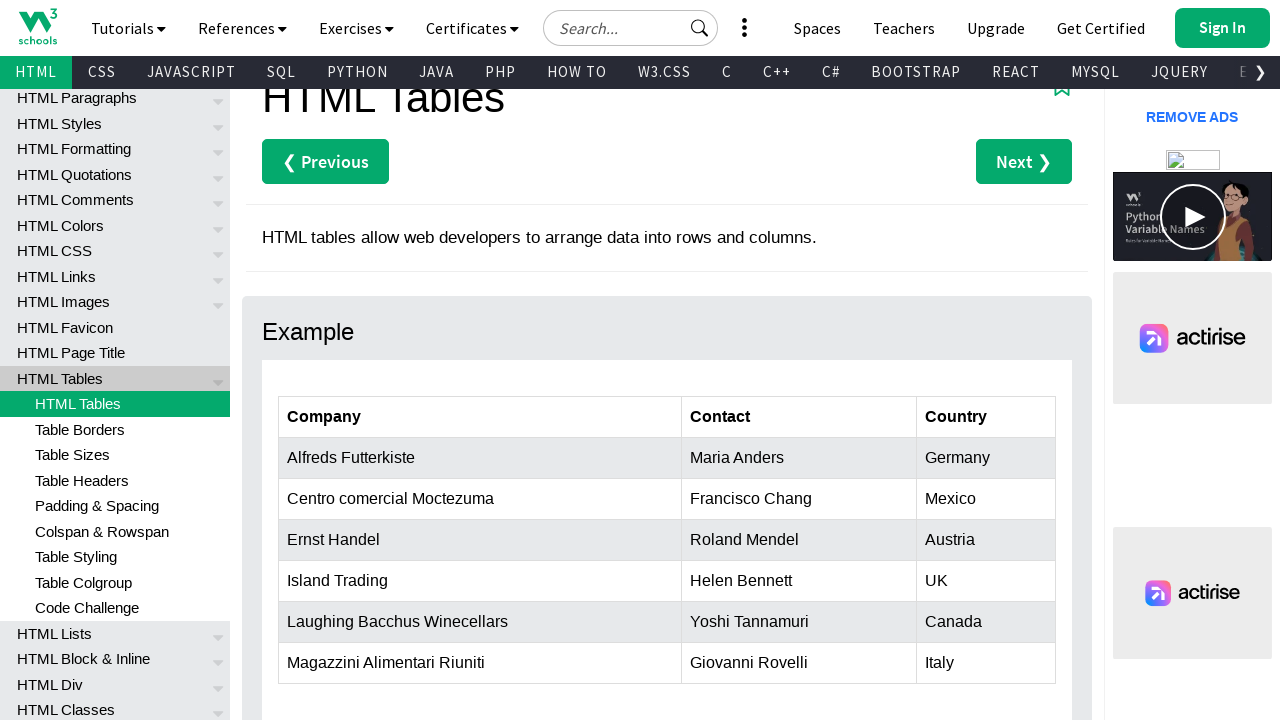

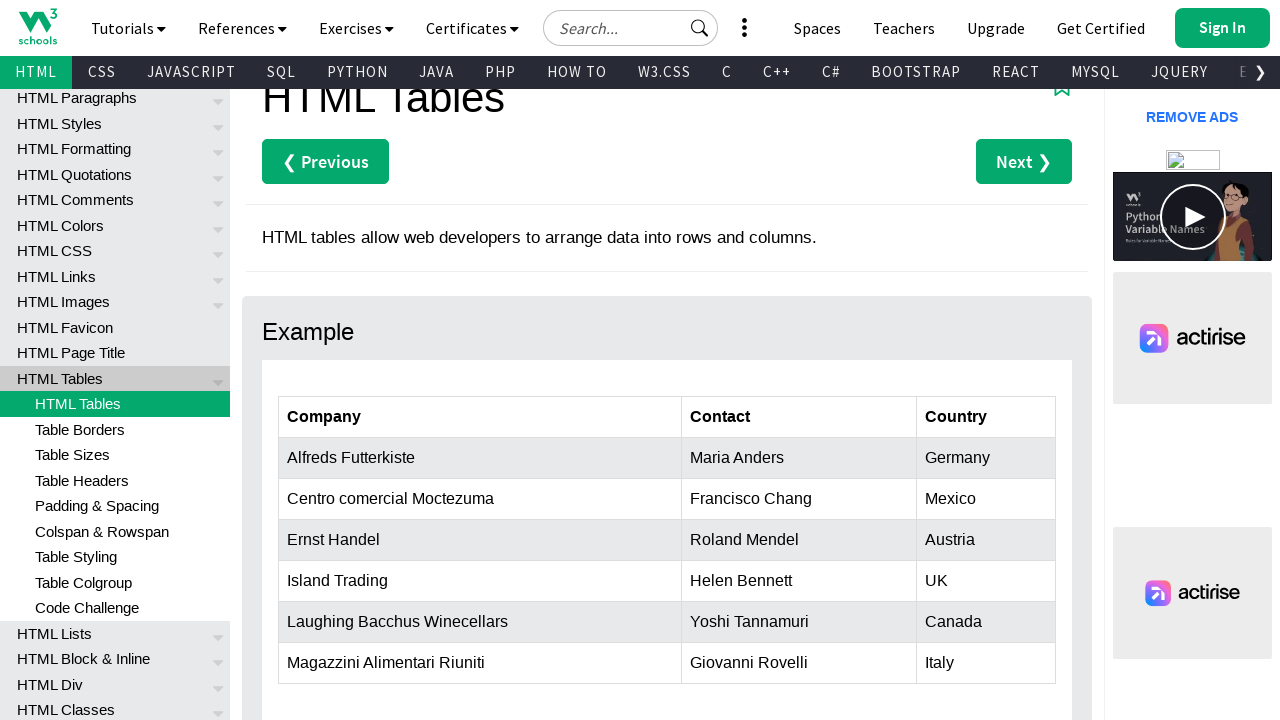